Tests the Python.org search functionality by searching for "pycon" and verifying results are returned

Starting URL: http://www.python.org

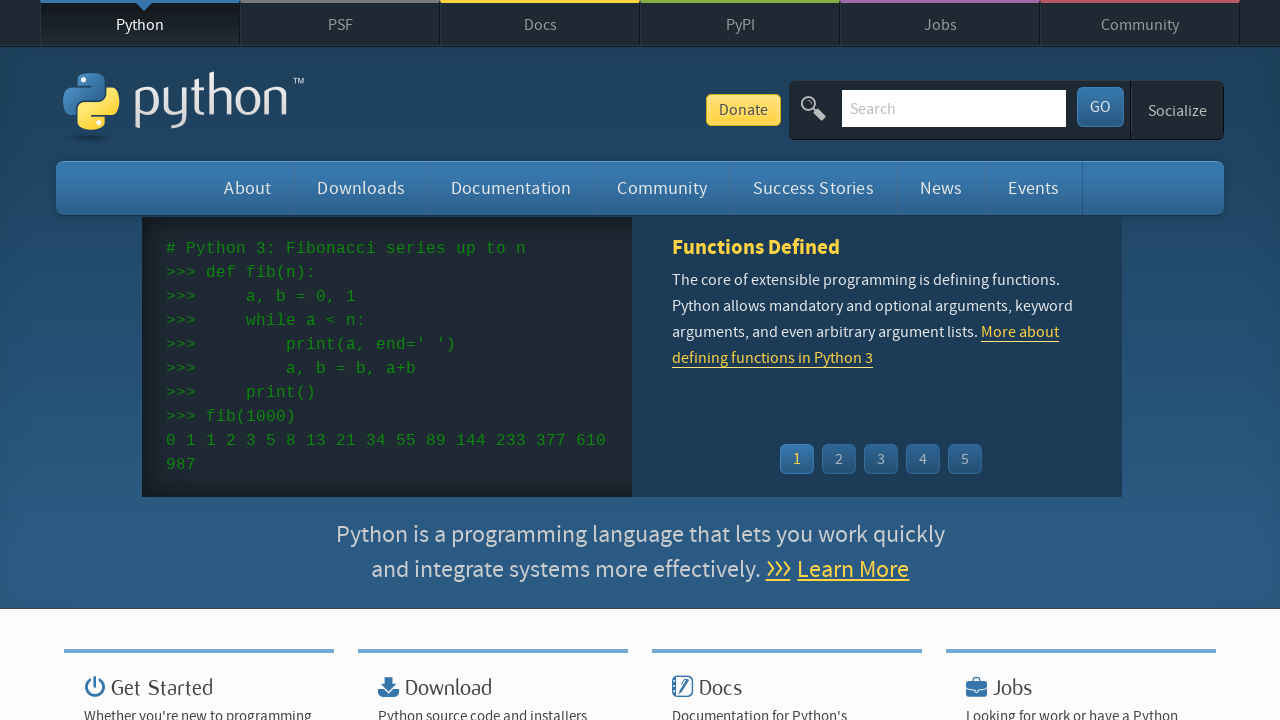

Verified 'Python' is in page title
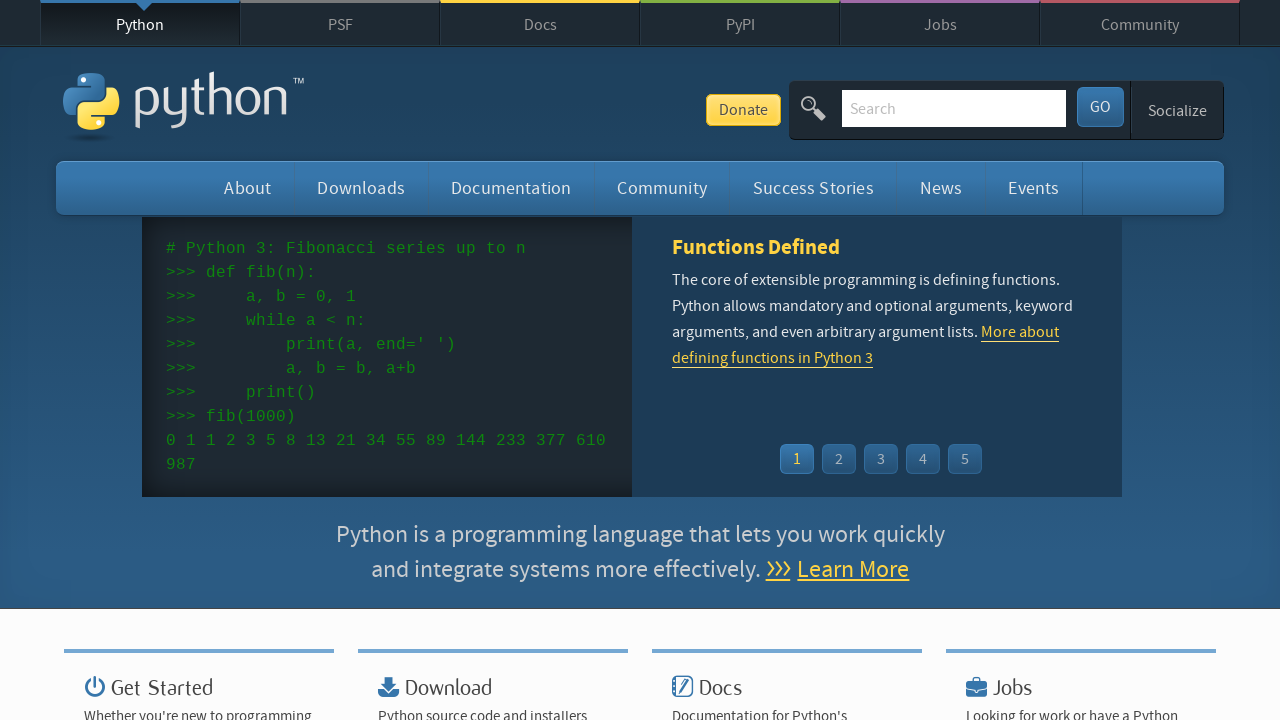

Filled search box with 'pycon' on input[name='q']
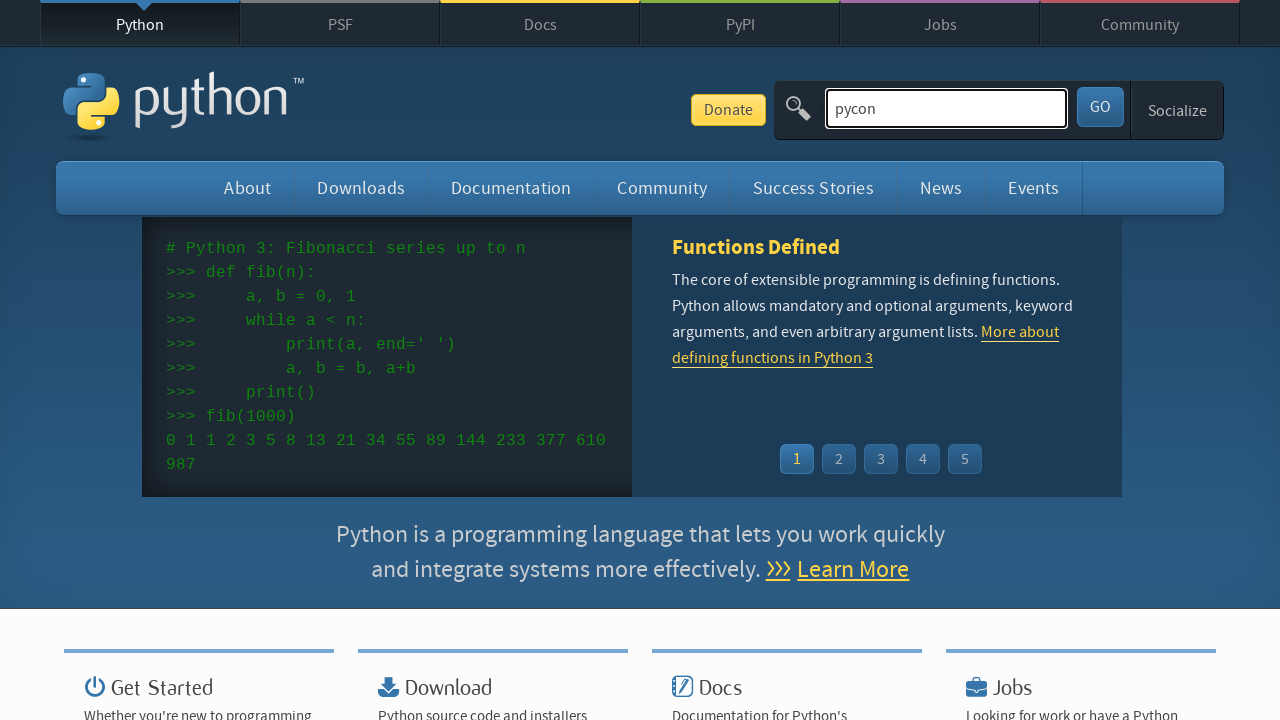

Pressed Enter to submit search for 'pycon' on input[name='q']
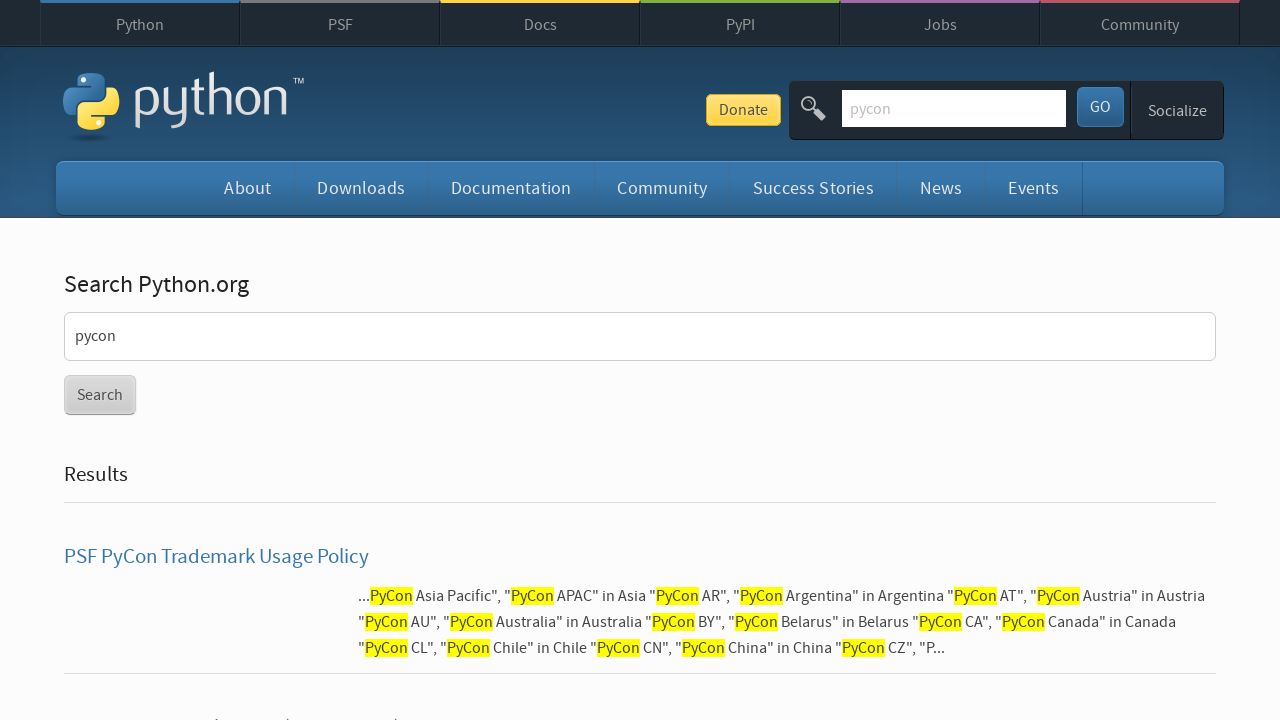

Waited for network idle after search submission
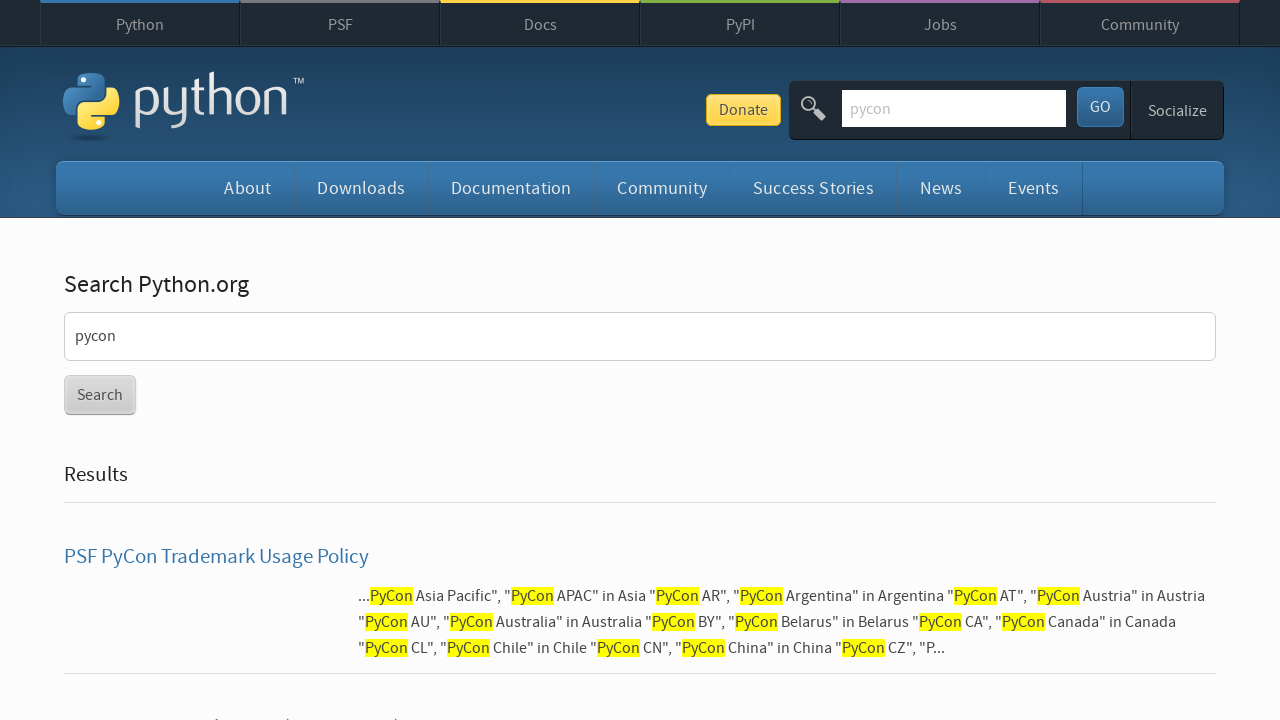

Verified search results were returned (no 'No results found' message)
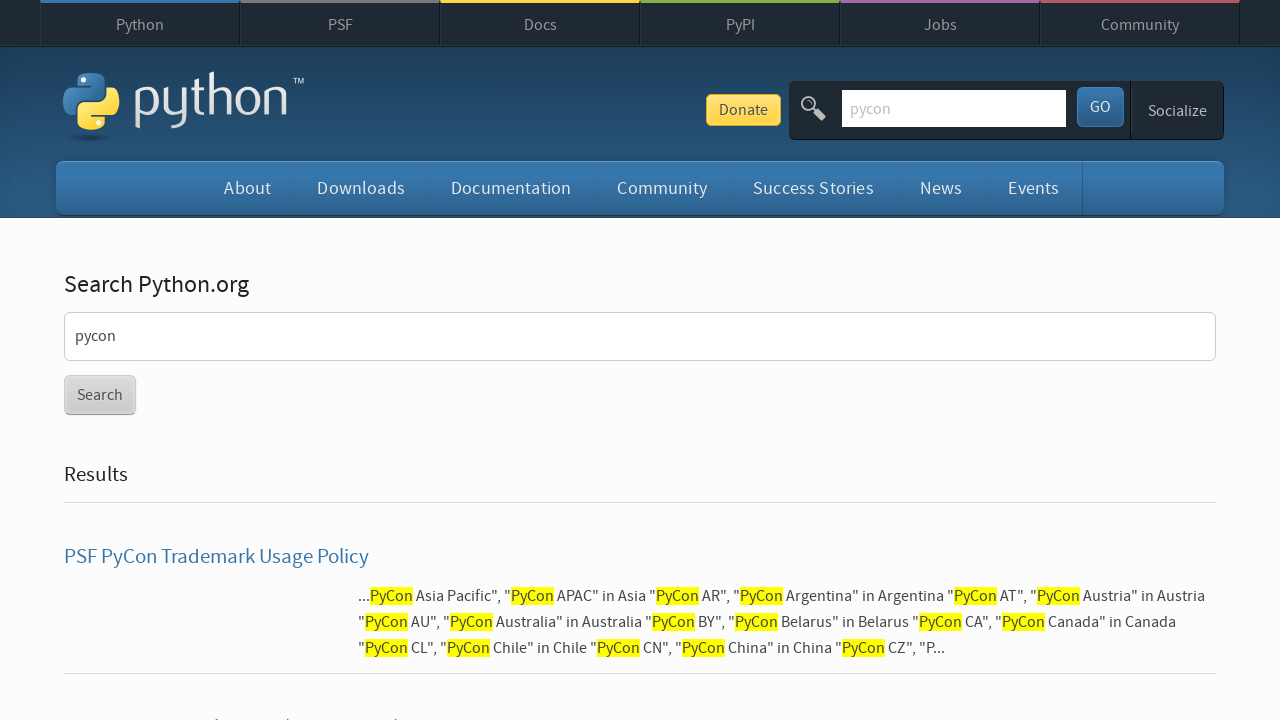

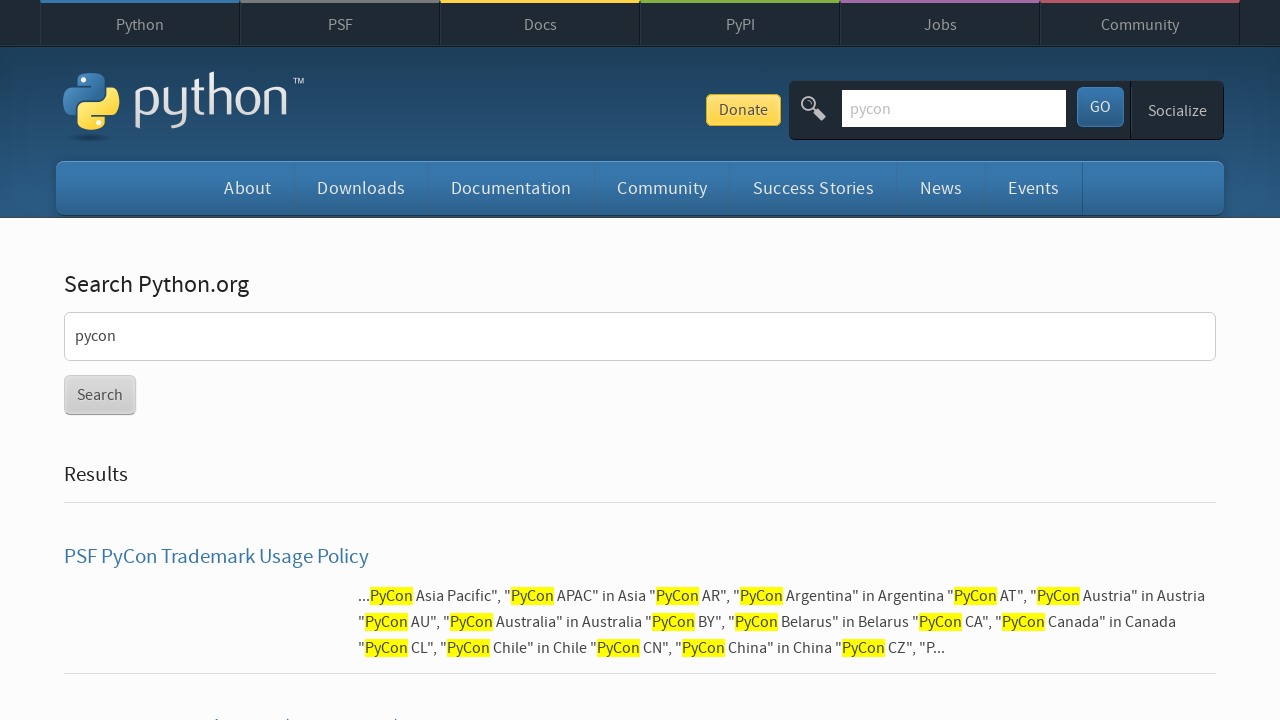